Tests sorting the Due column in descending order by clicking the column header twice and verifying the values are sorted in reverse order.

Starting URL: http://the-internet.herokuapp.com/tables

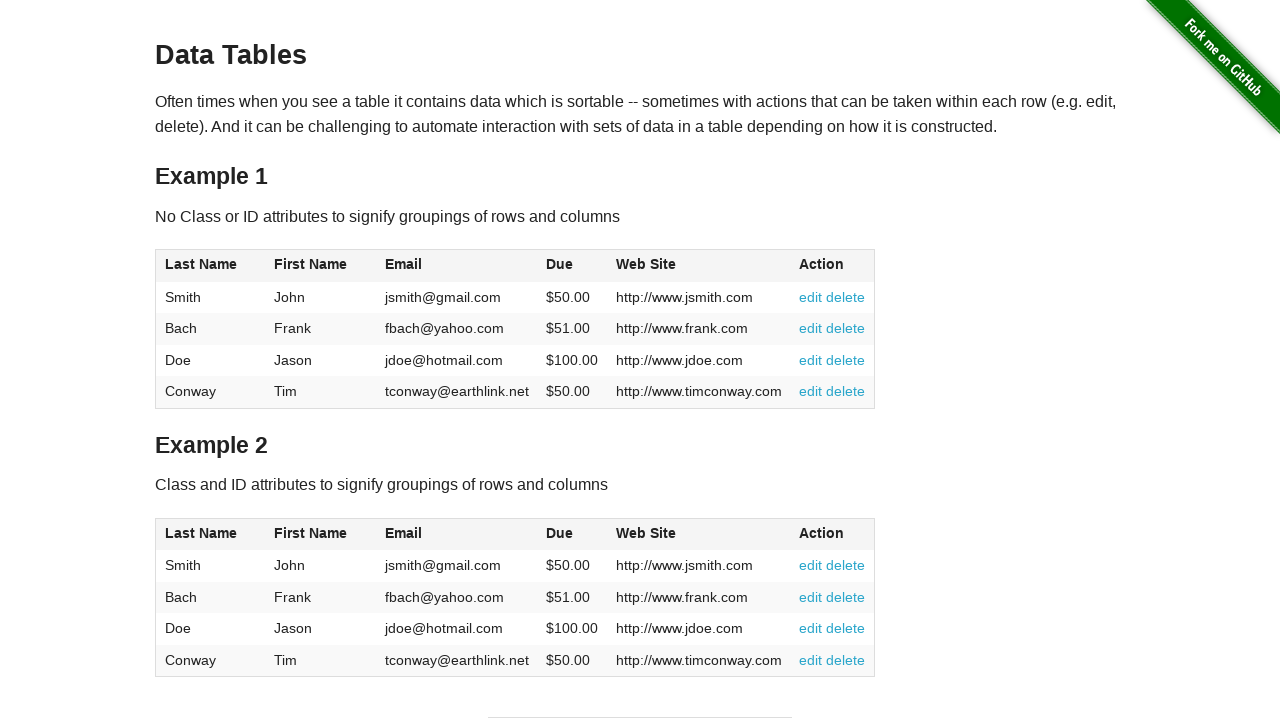

Clicked Due column header (4th column) first time to initiate sort at (572, 266) on #table1 thead tr th:nth-child(4)
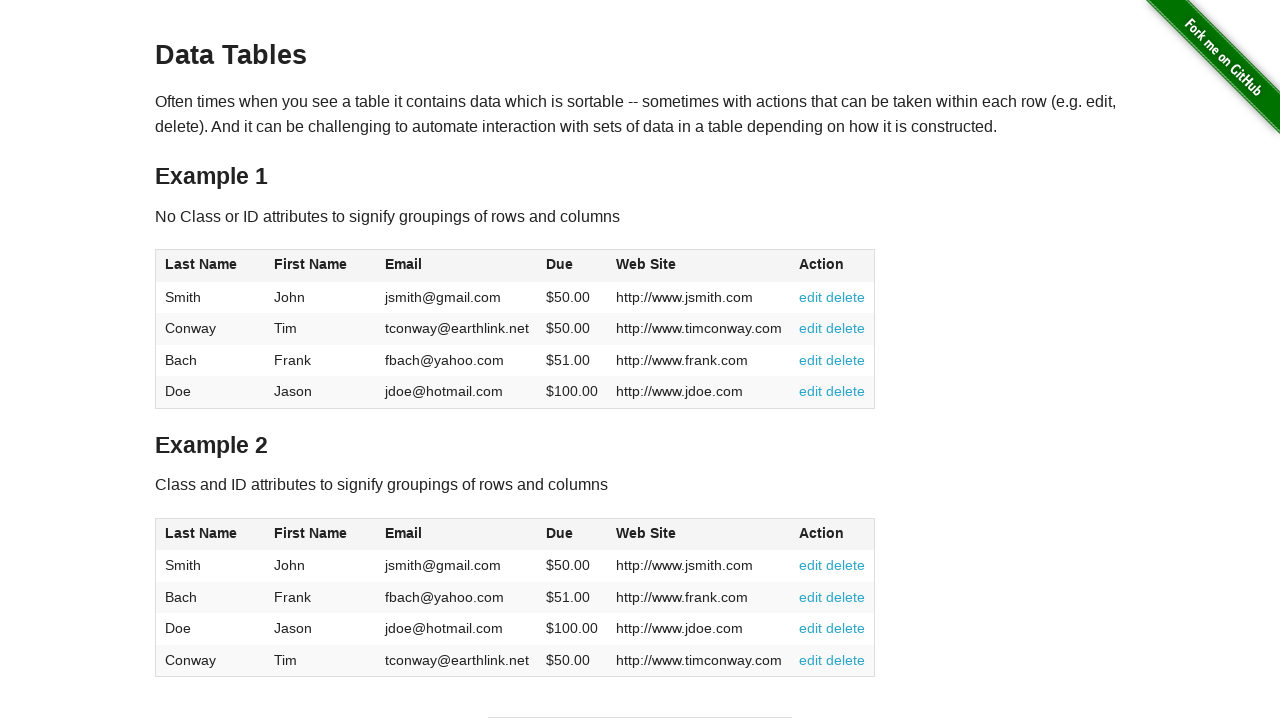

Clicked Due column header second time to sort in descending order at (572, 266) on #table1 thead tr th:nth-child(4)
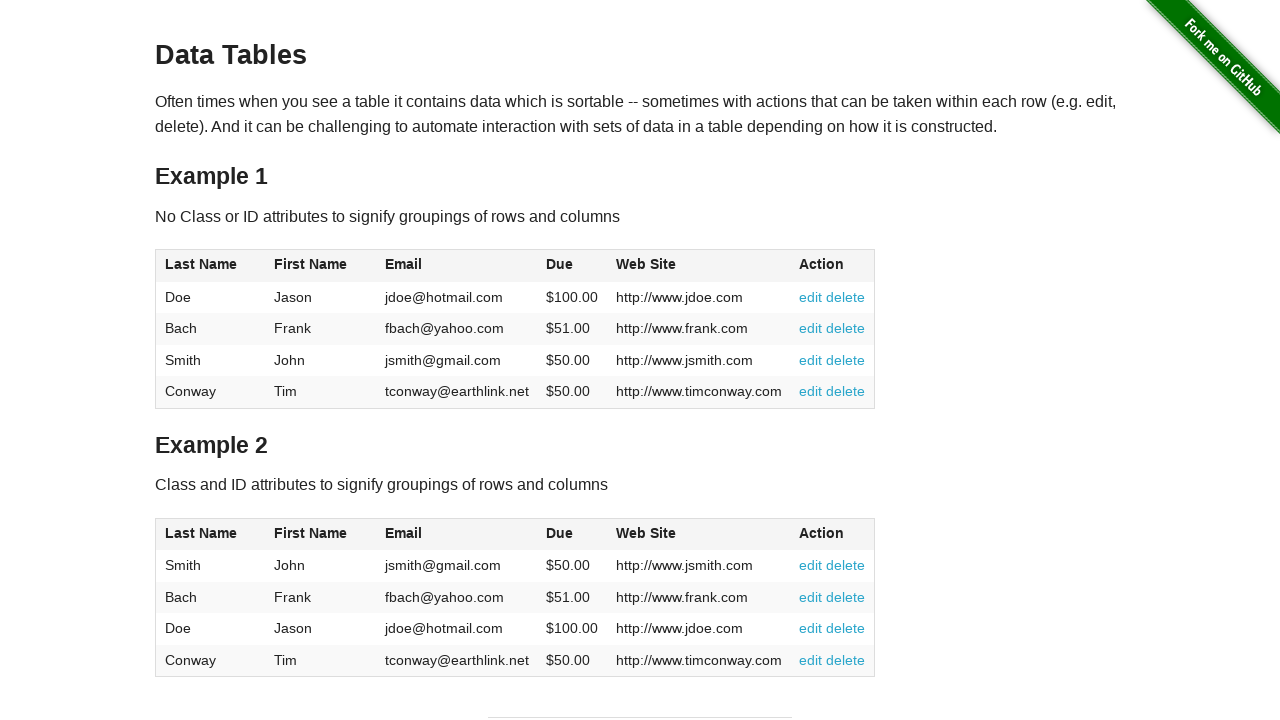

Waited for Due column data to be available in table body
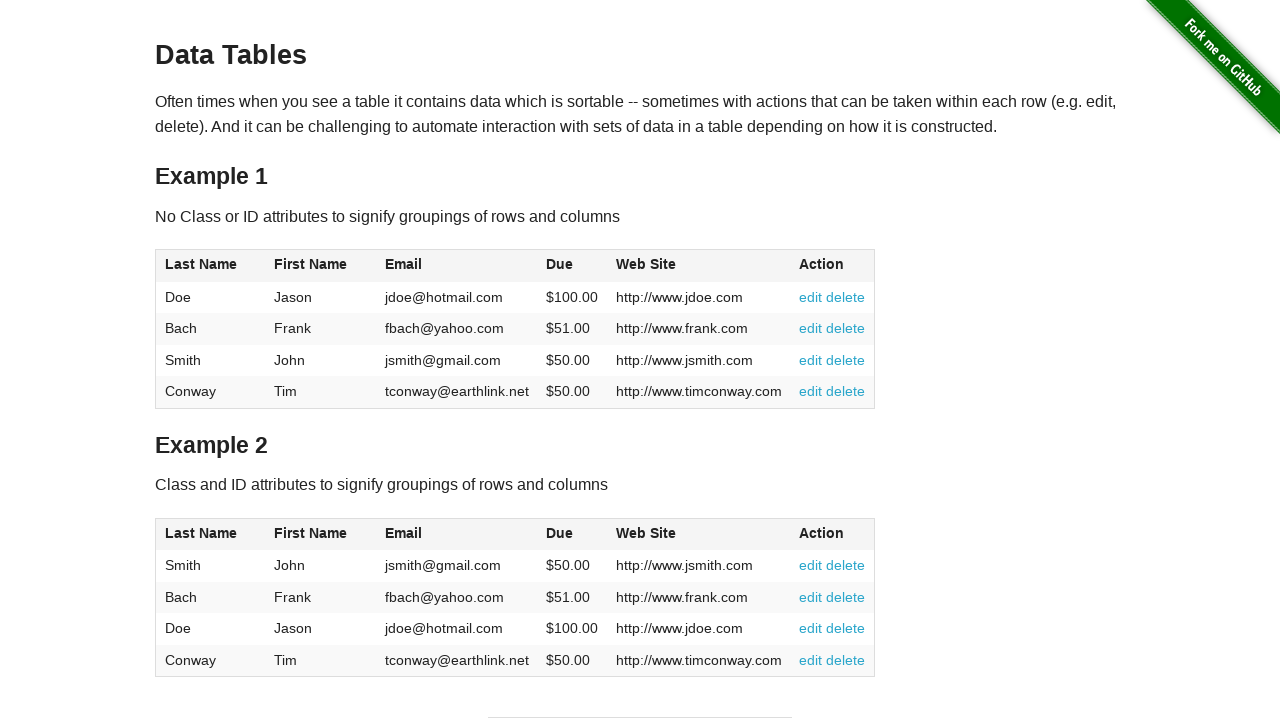

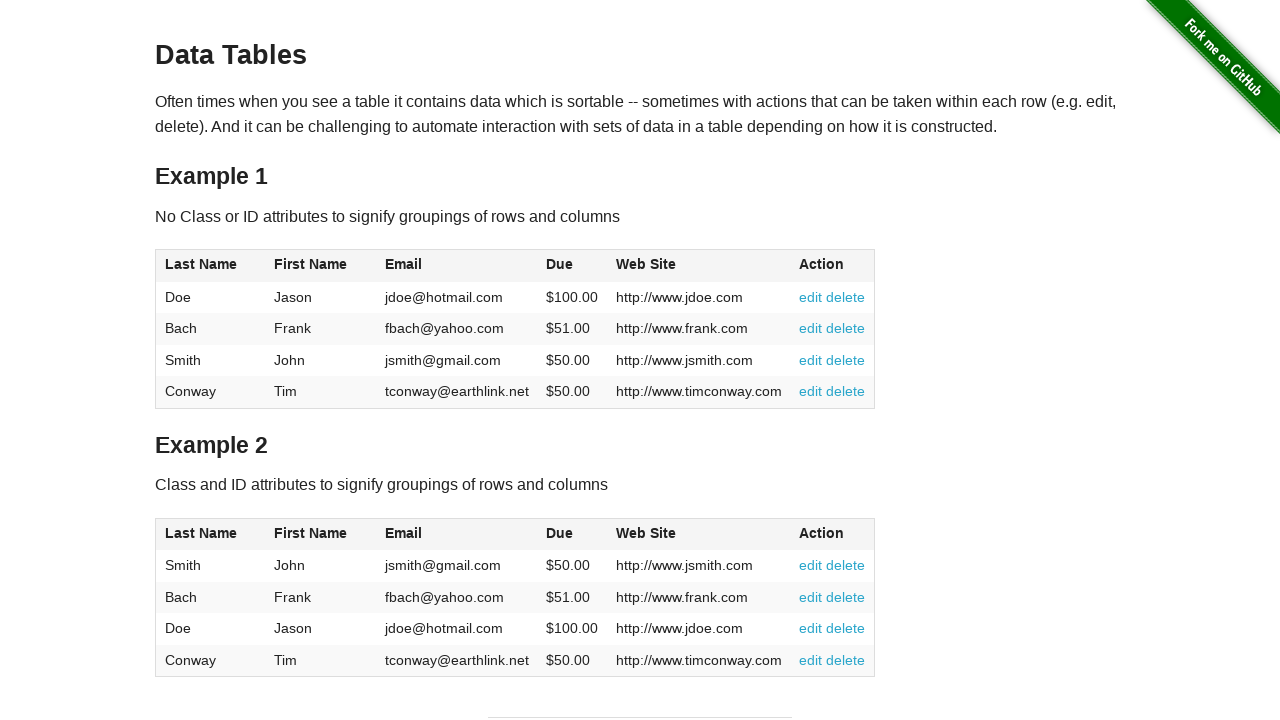